Tests dropdown functionality on a registration form by selecting "Female" from the gender dropdown and selecting "Maharashtra" from the state dropdown.

Starting URL: https://grotechminds.com/registeration-form

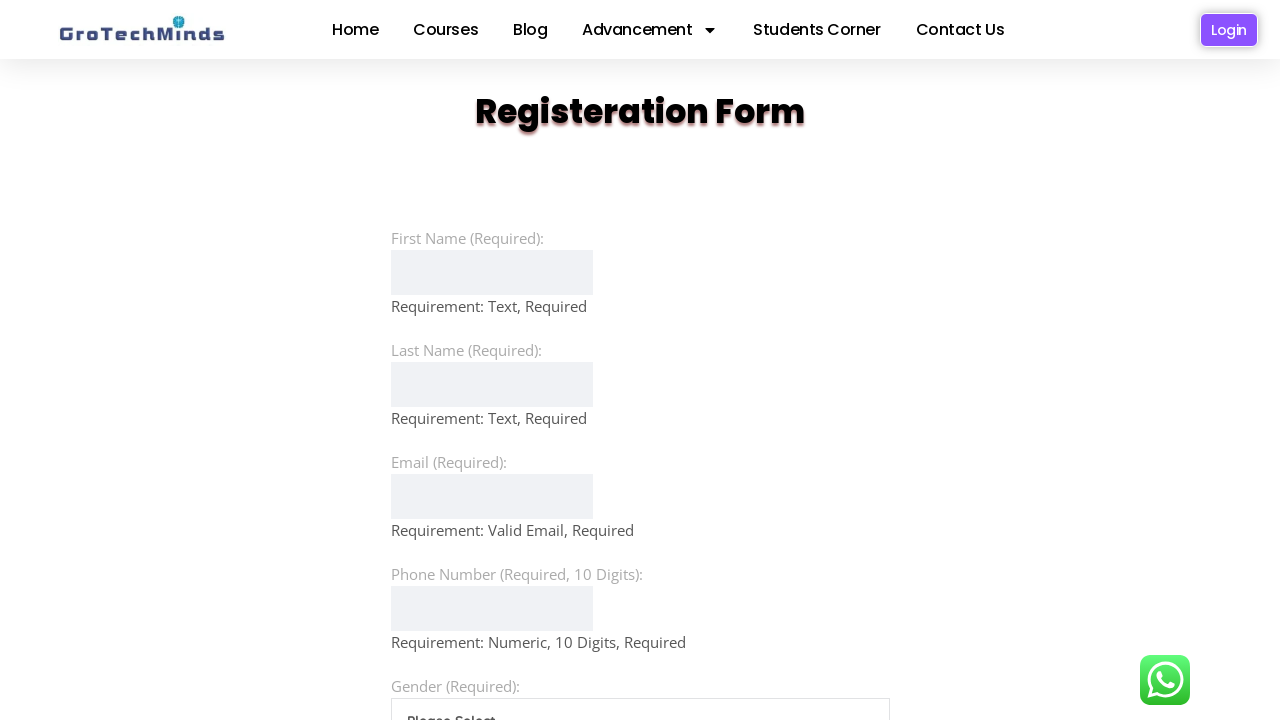

Selected 'Female' from the gender dropdown on #gender
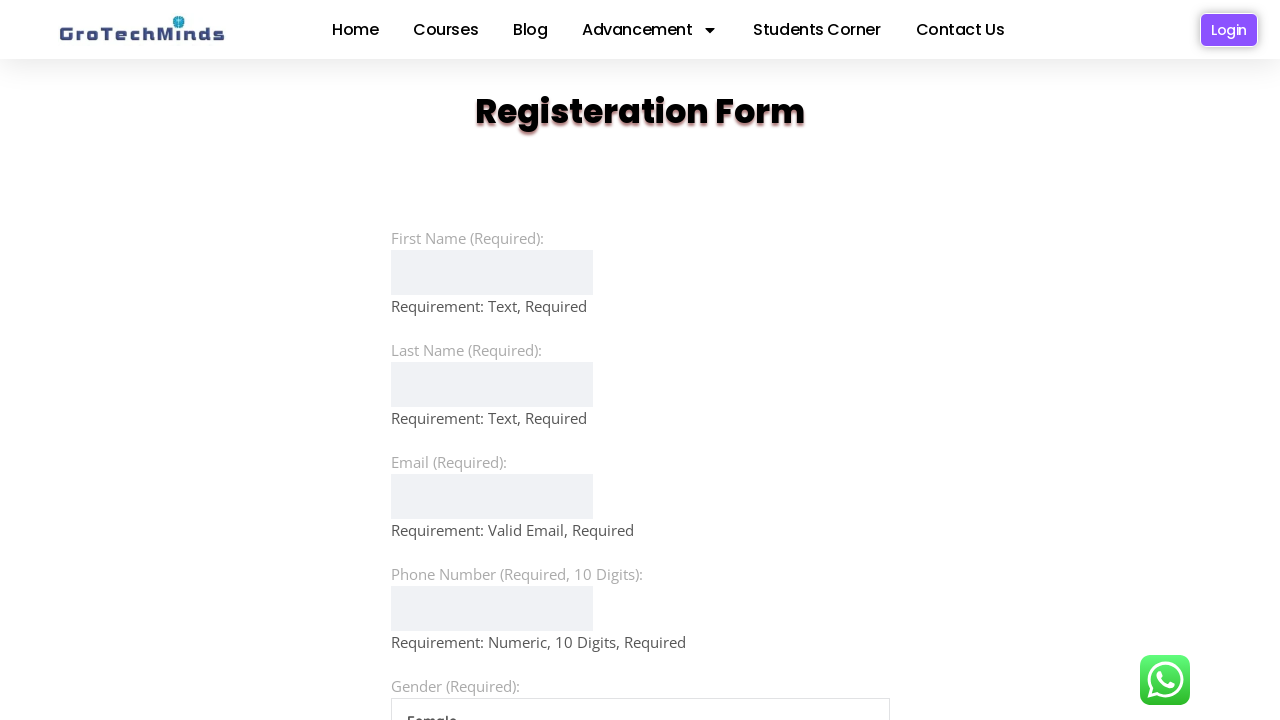

Selected 'Maharashtra' from the state dropdown on #state
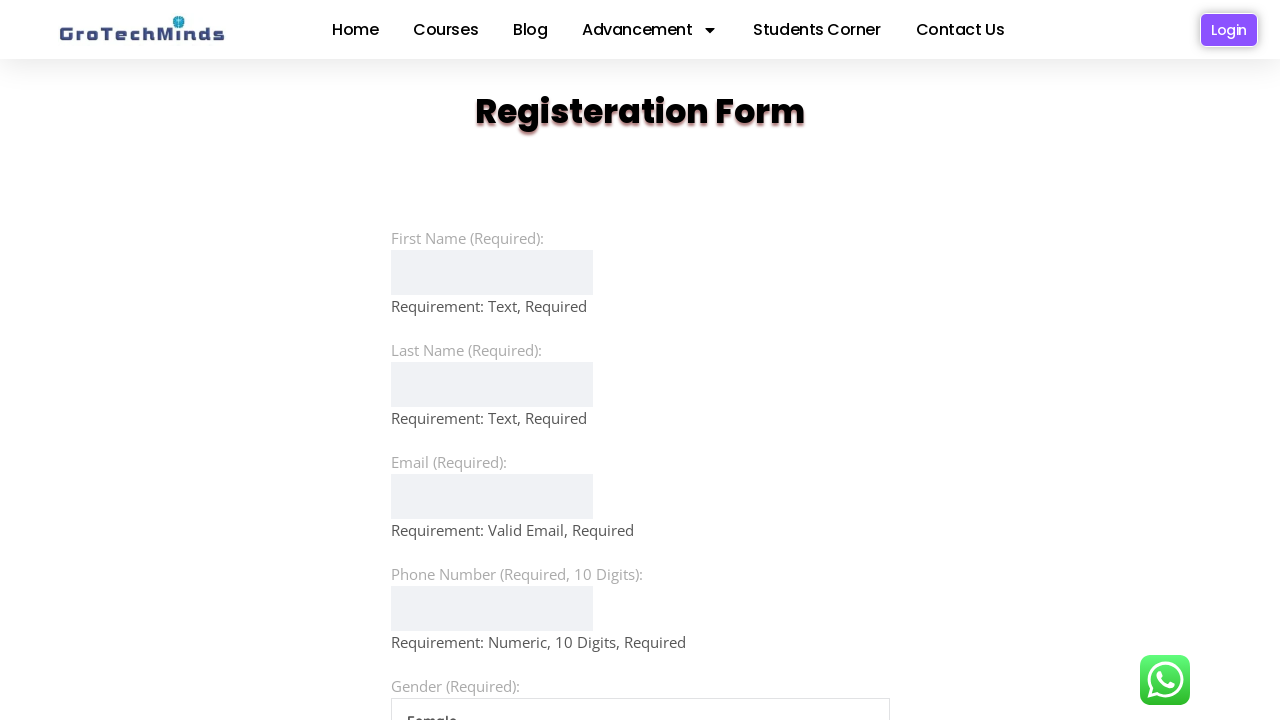

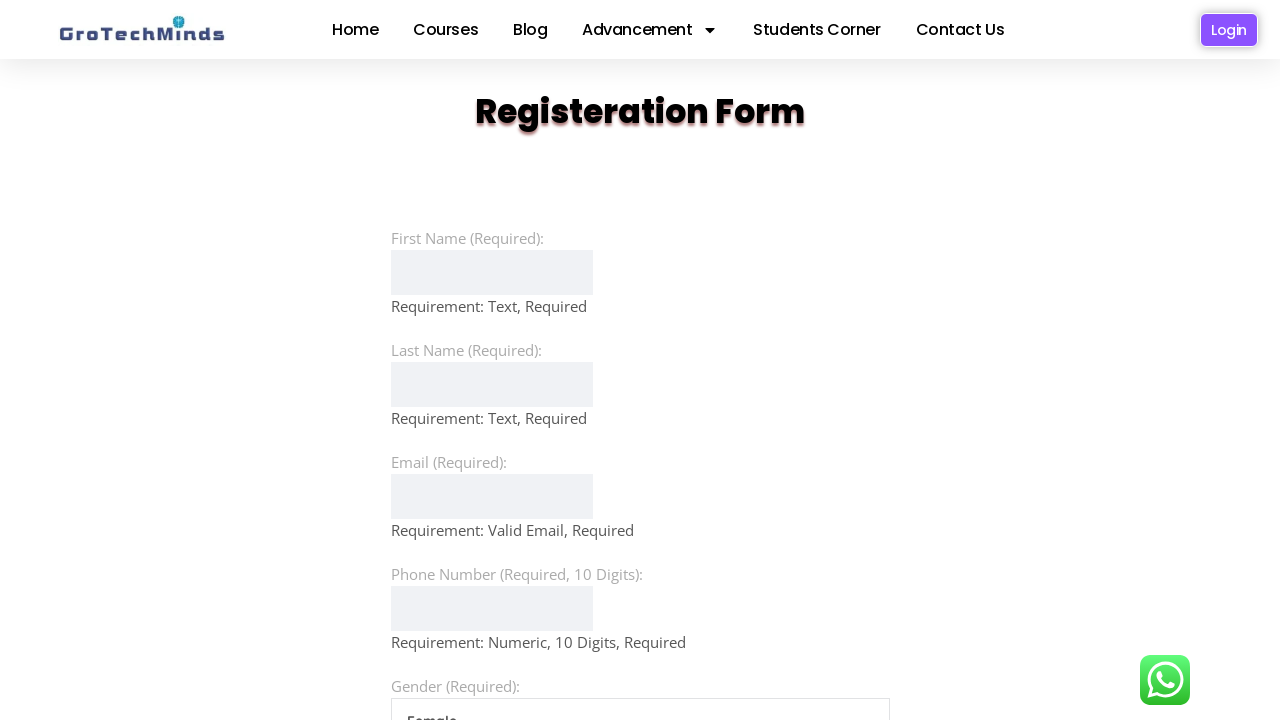